Tests iframe interaction by switching to iframe by index, filling a form field, and switching back to main content

Starting URL: https://testeroprogramowania.github.io/selenium/iframe.html

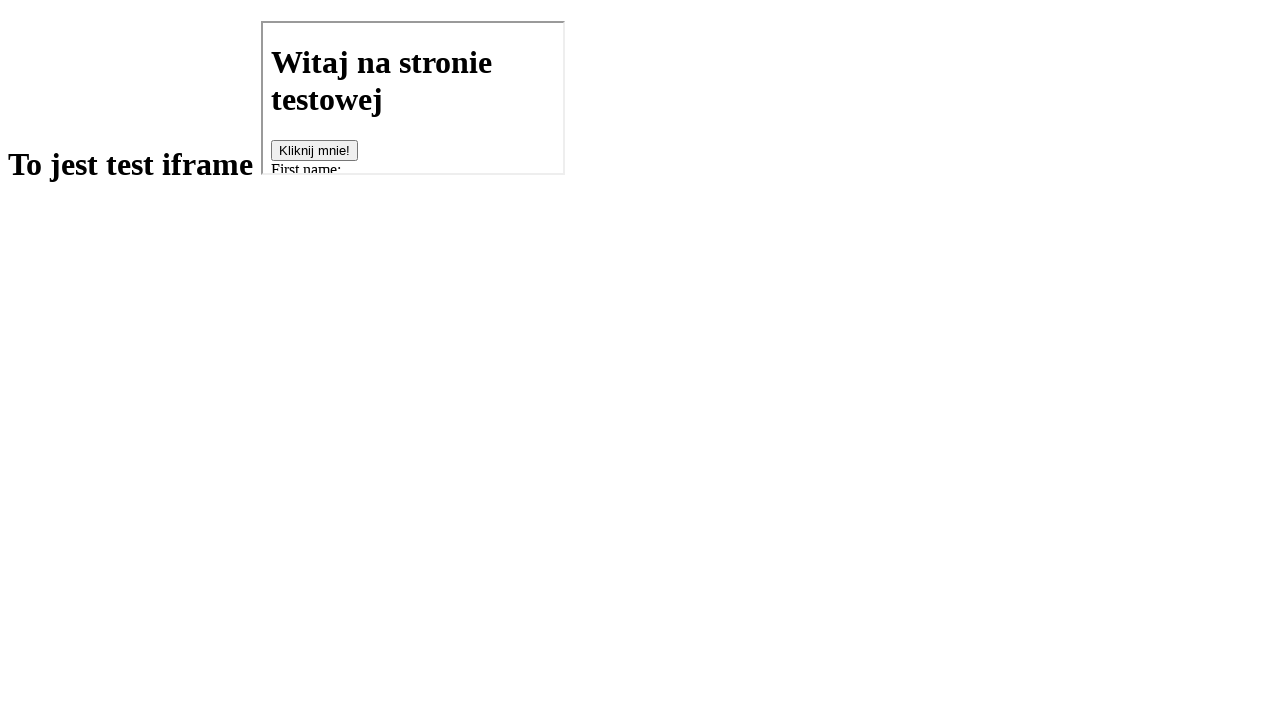

Switched to first iframe by index
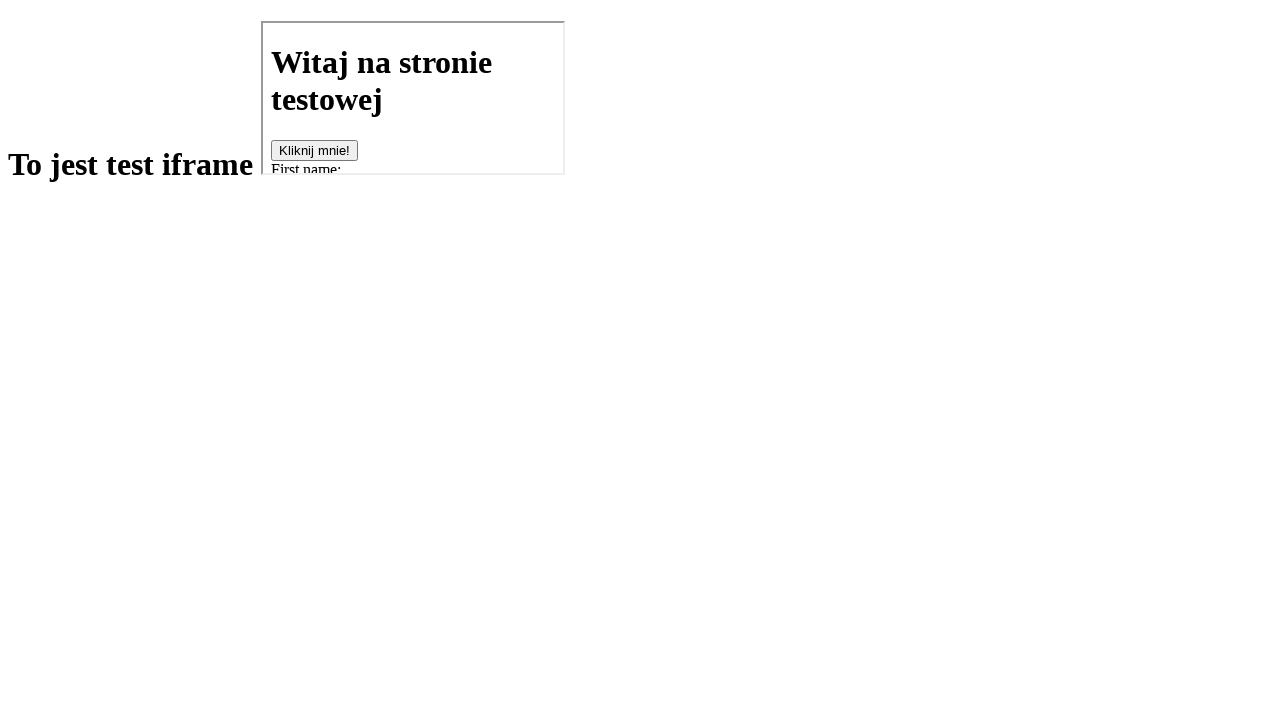

Filled first name field with 'Bartosz' in iframe on iframe >> nth=0 >> internal:control=enter-frame >> #fname
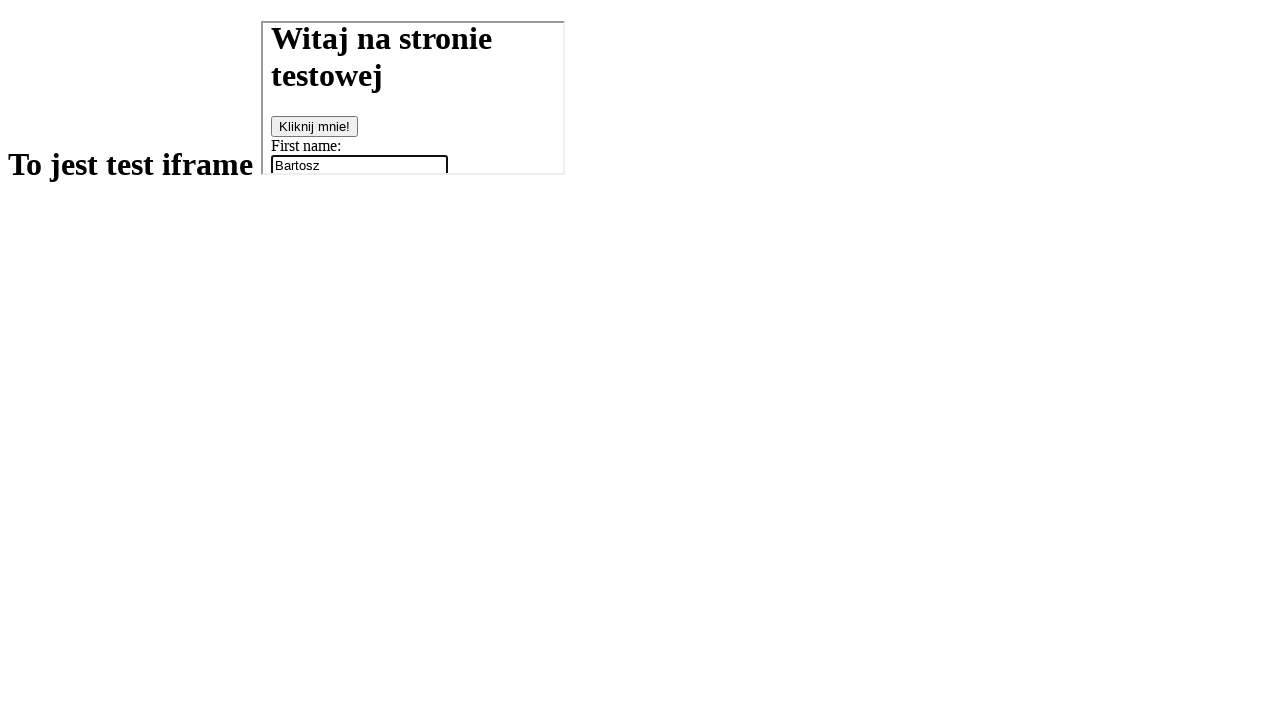

Retrieved text content from h1 heading in main content
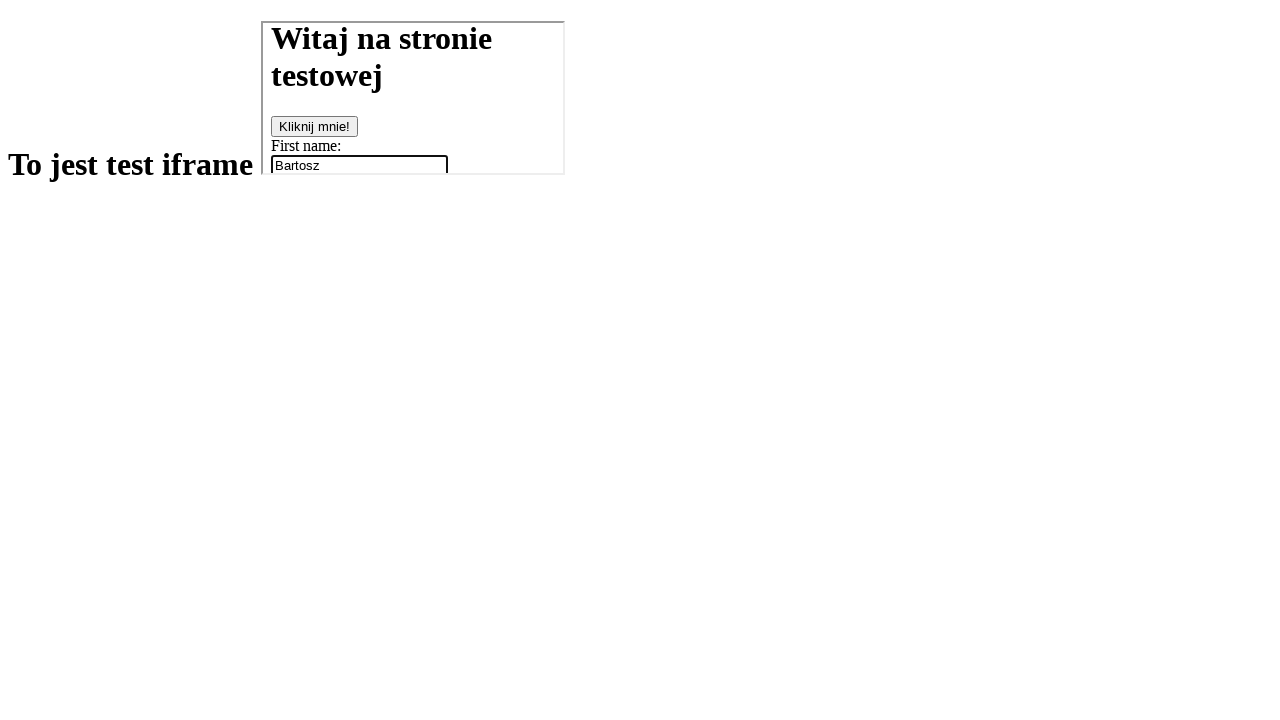

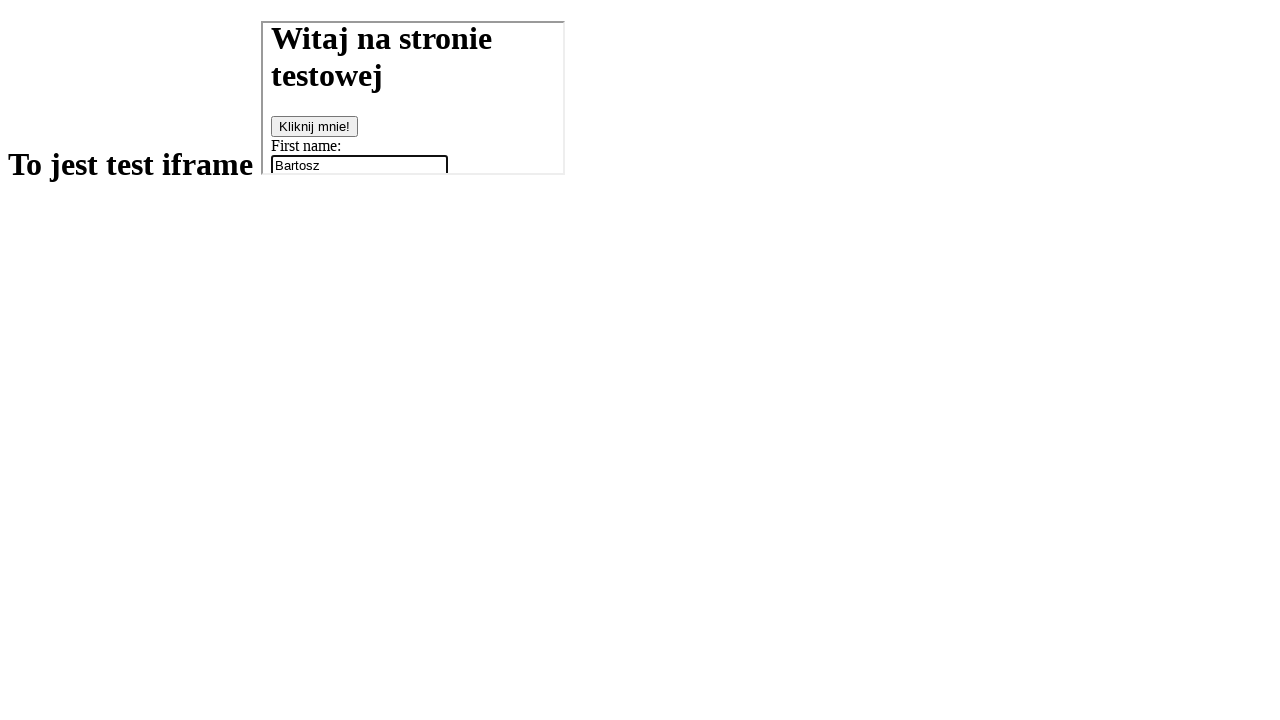